Tests the Telerik Contact Us form by filling out all required fields including dropdowns for help topic, product interest, country, and state, along with text fields for personal information and a comment.

Starting URL: https://www.telerik.com/

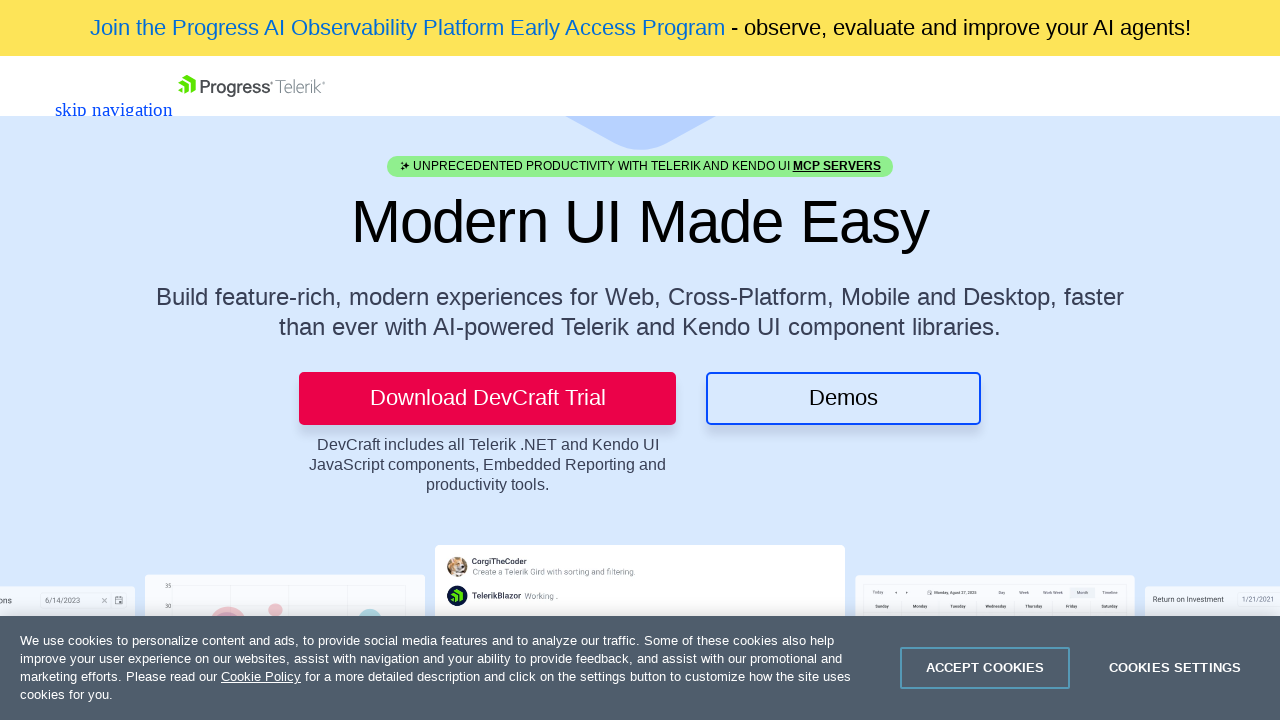

Clicked on Contact Us link at (83, 85) on a[title='Contact Us']
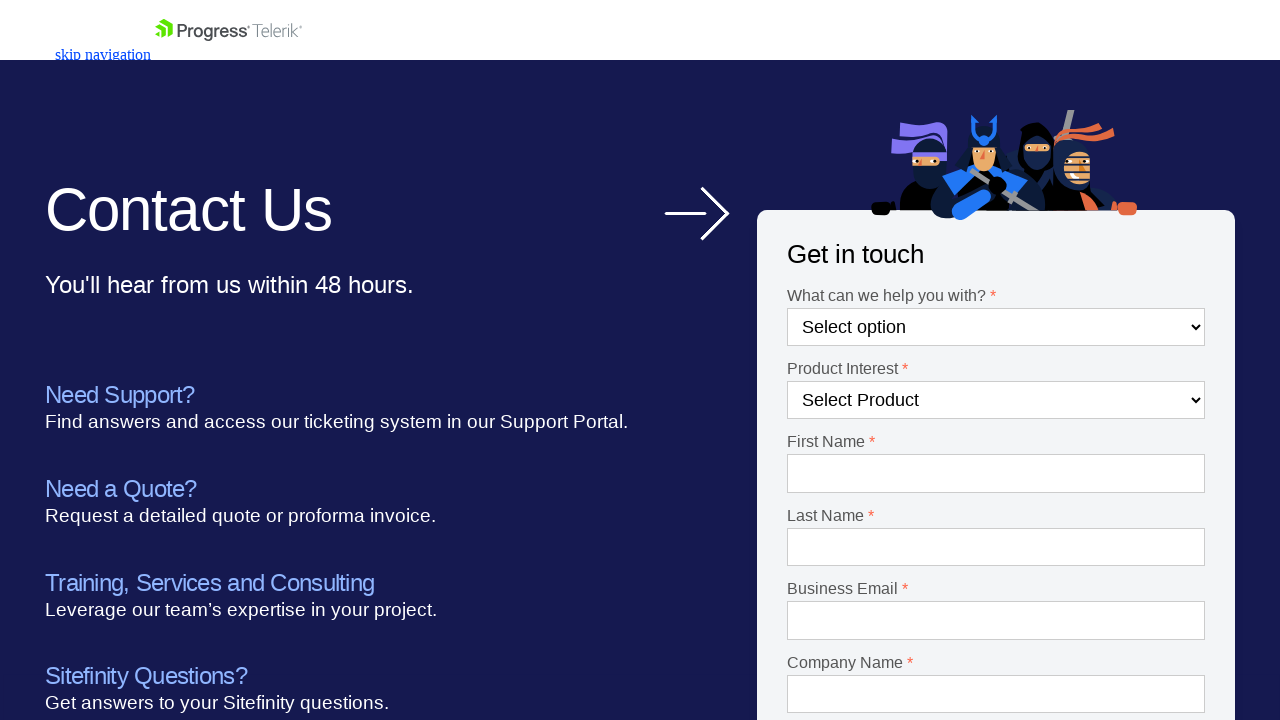

Contact form page loaded and help topic dropdown appeared
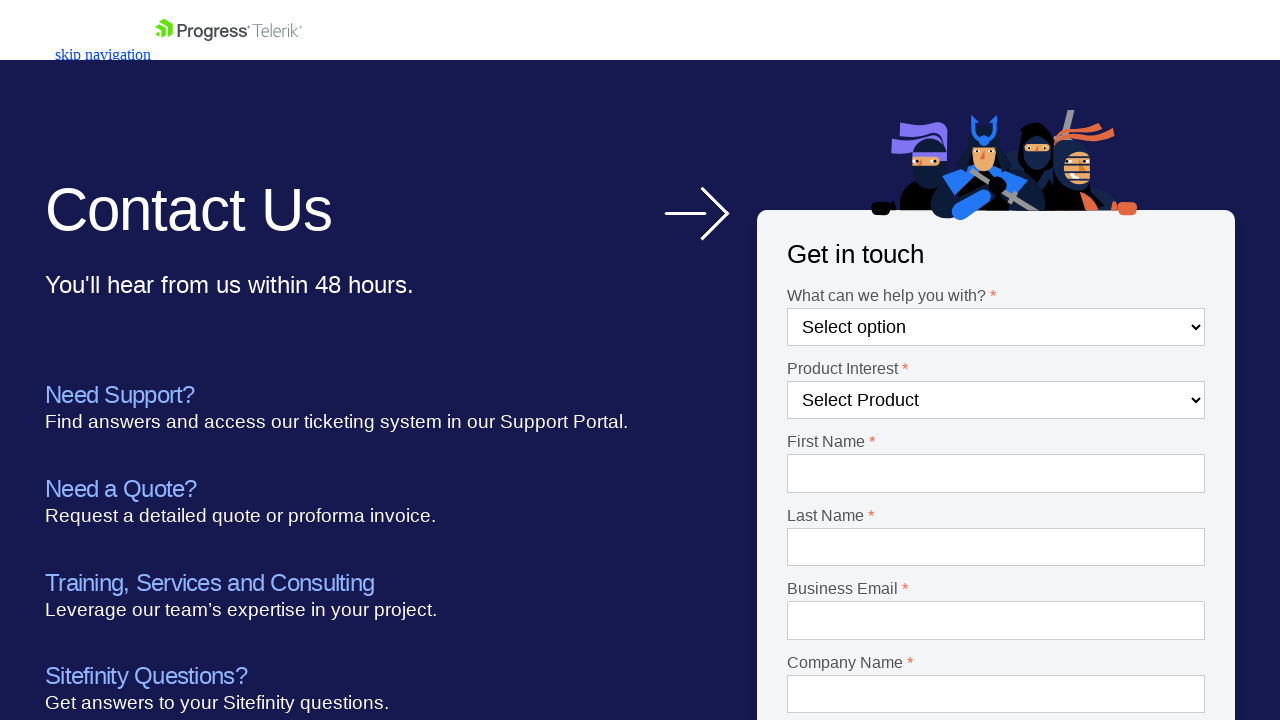

Selected 'Product questions' from help topic dropdown on #Dropdown-1
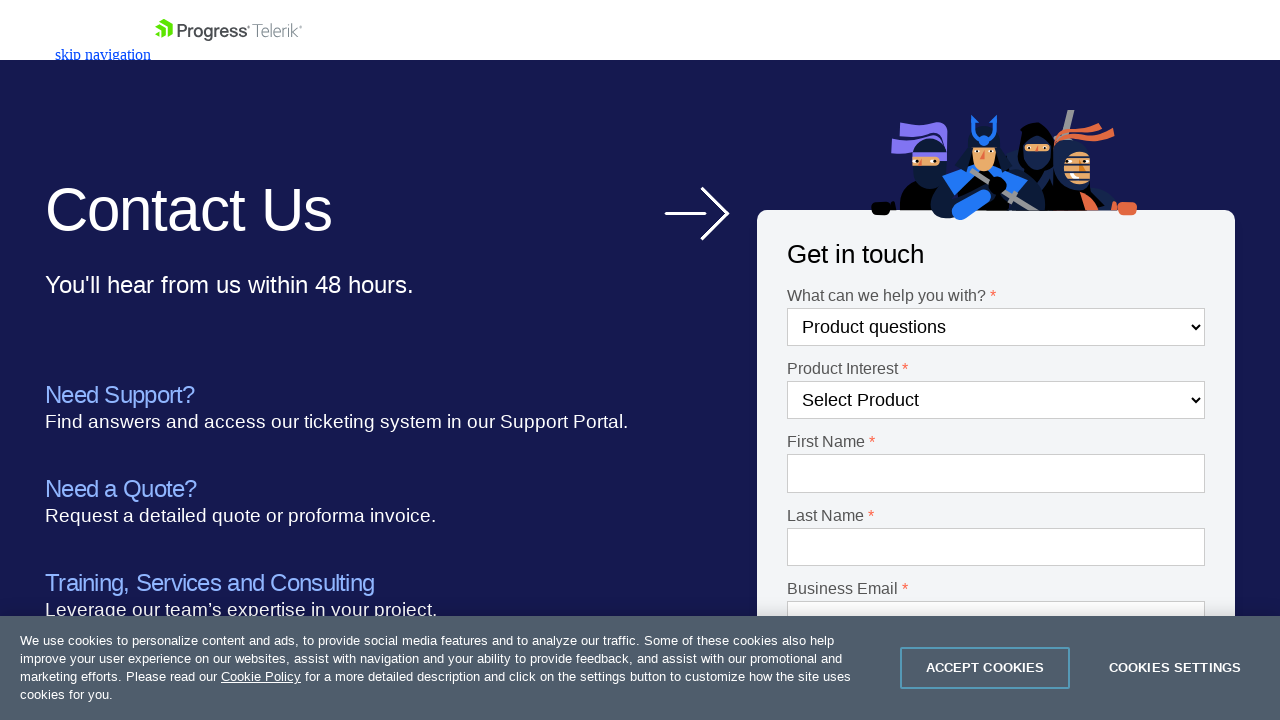

Selected 'Test Studio' from product interest dropdown on #Dropdown-2
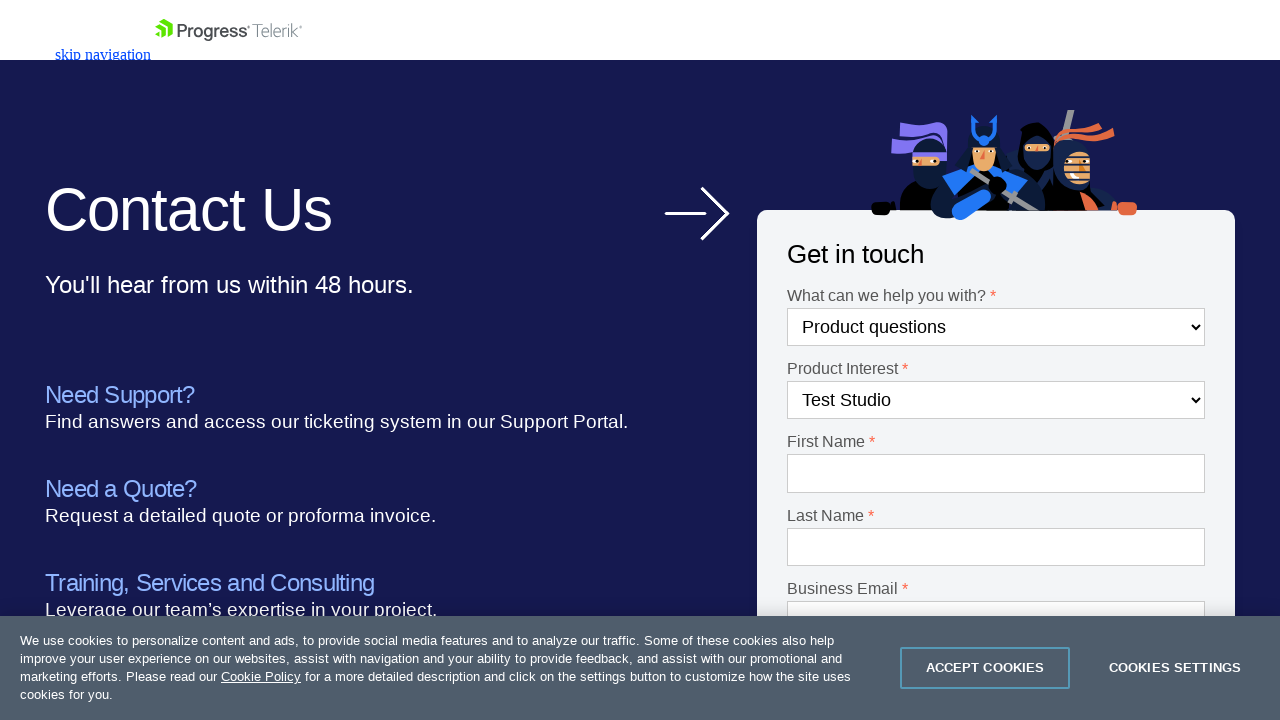

Filled in first name: Drew on #Textbox-1
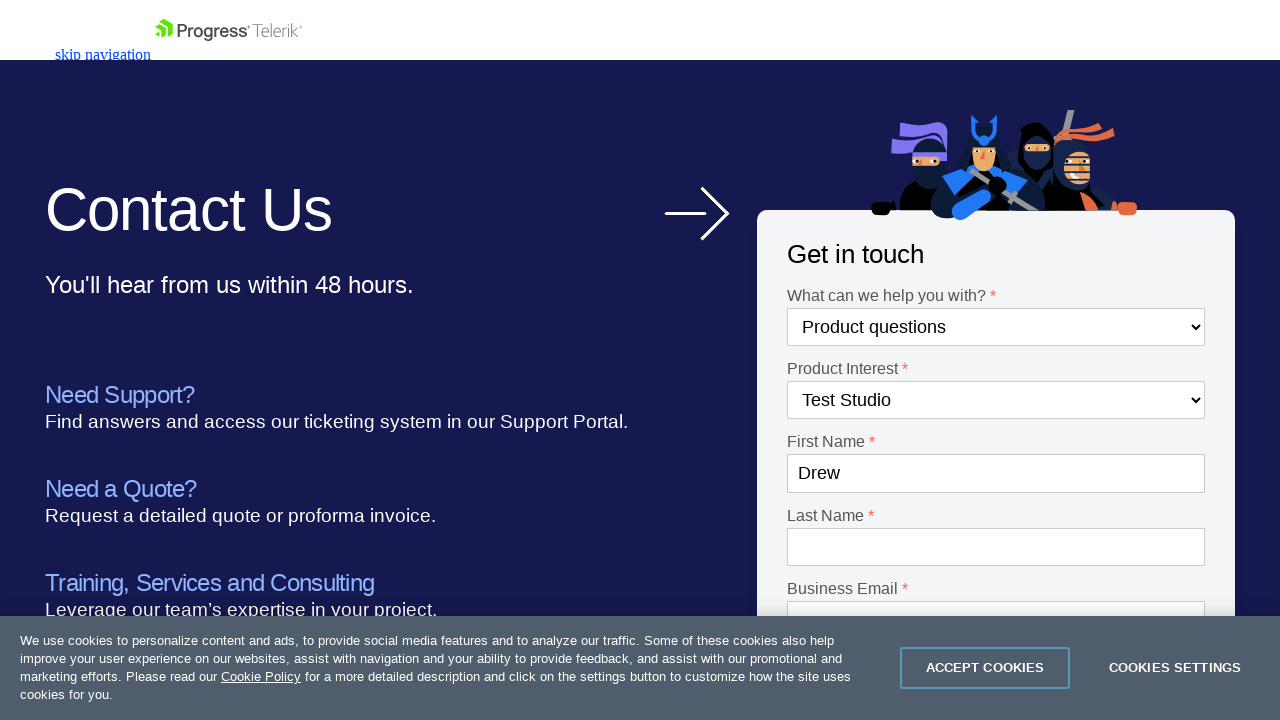

Filled in last name: Sorensen on #Textbox-2
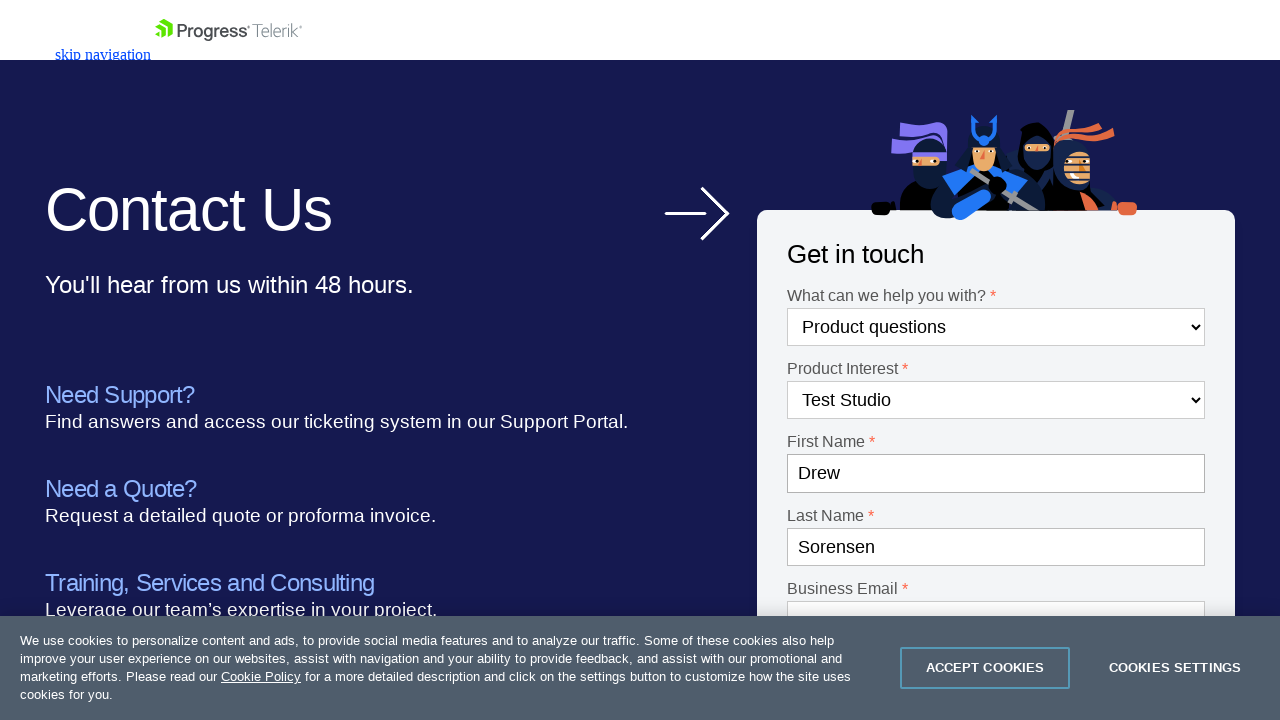

Filled in email: automation@test.com on #Email-1
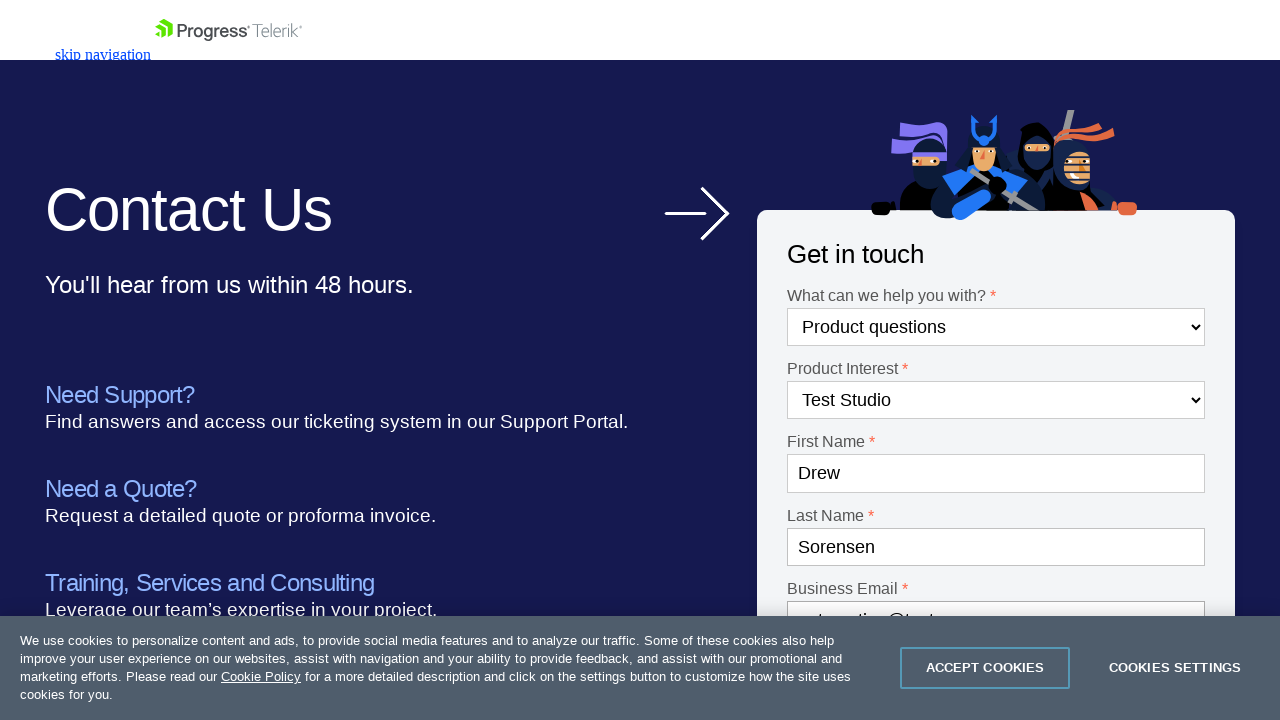

Filled in company: Automation on #Textbox-3
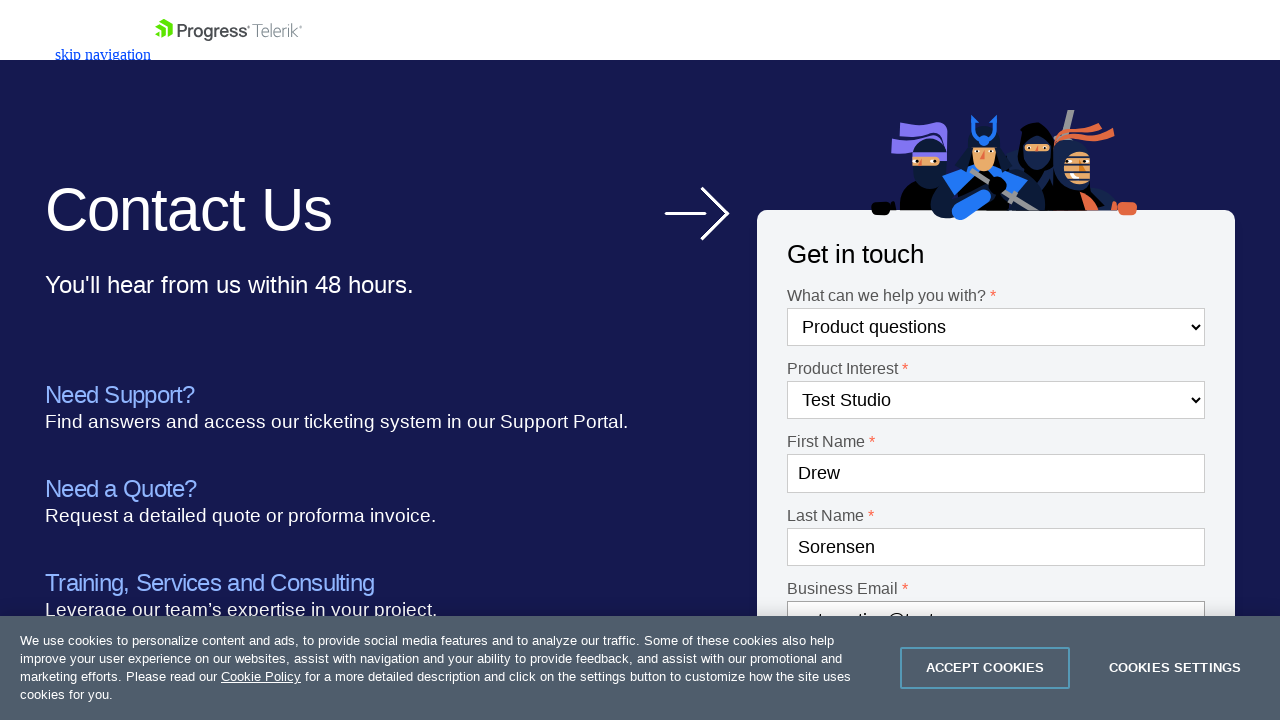

Selected 'United States' from country dropdown on #Country-1
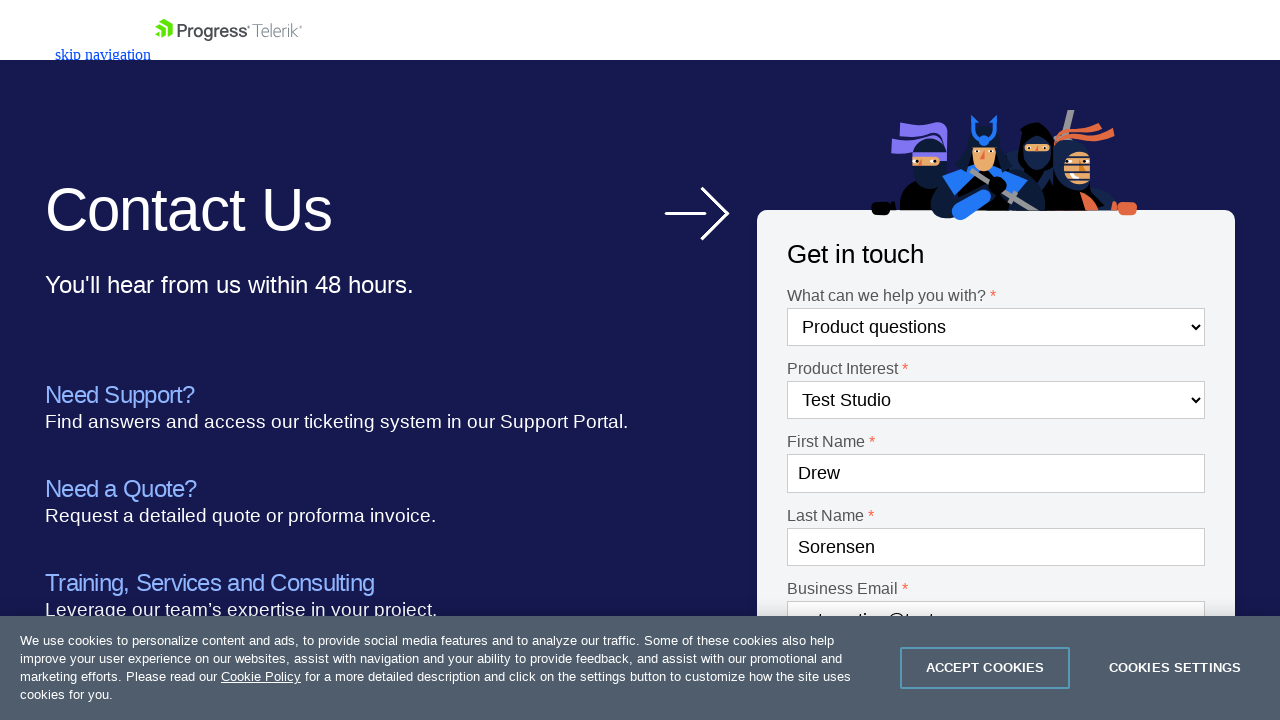

Selected 'PA' from state dropdown on #State-1
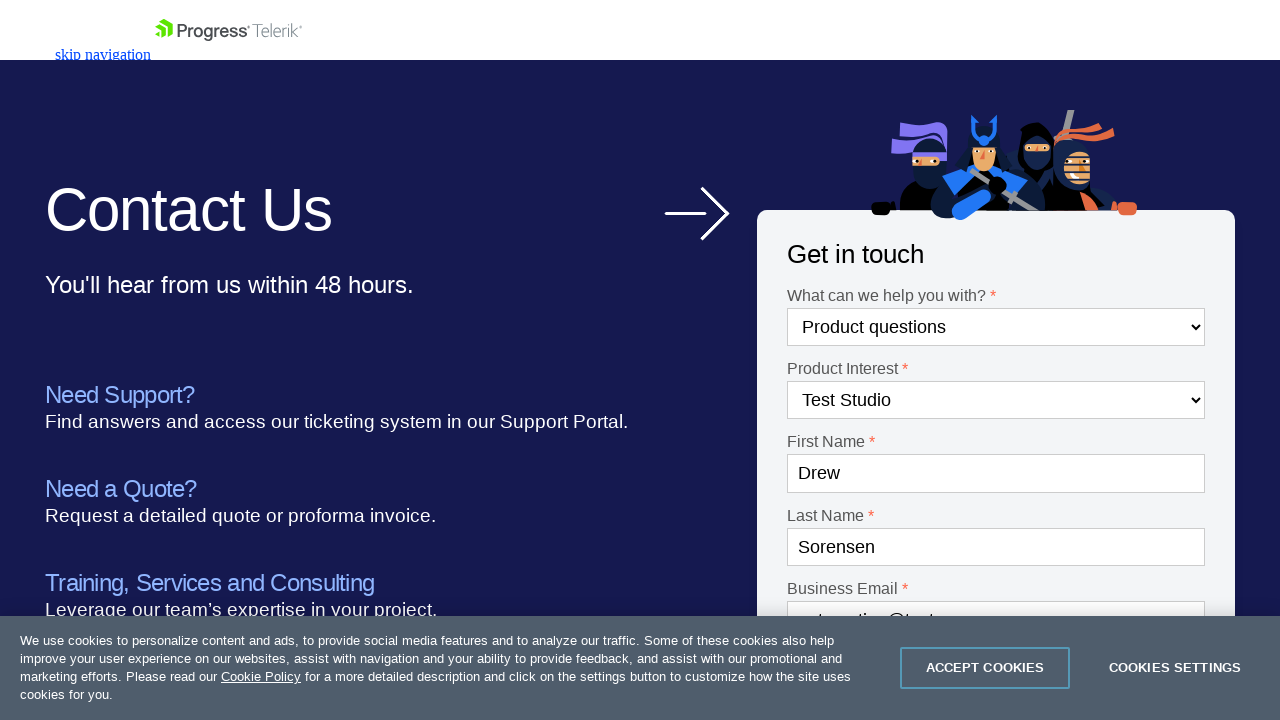

Filled in phone number: 215-444-5555 on #Textbox-4
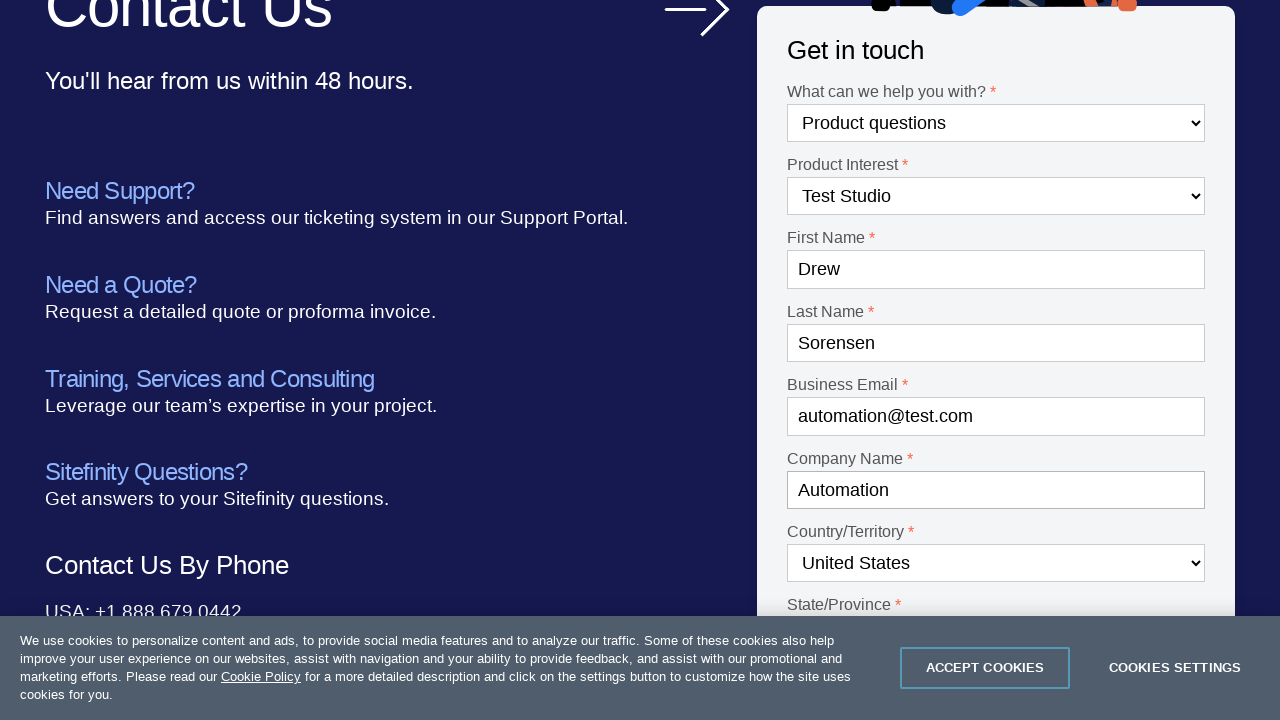

Filled in comment: This is a Selenium Test on #Textarea-1
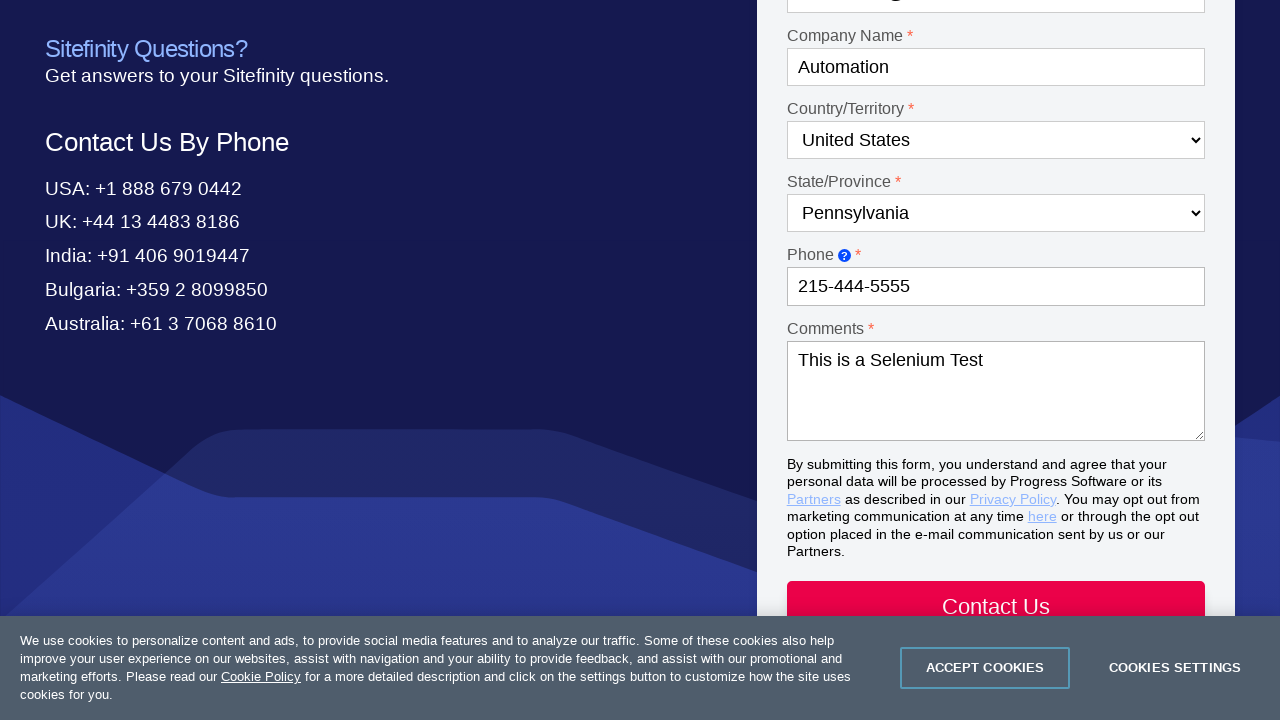

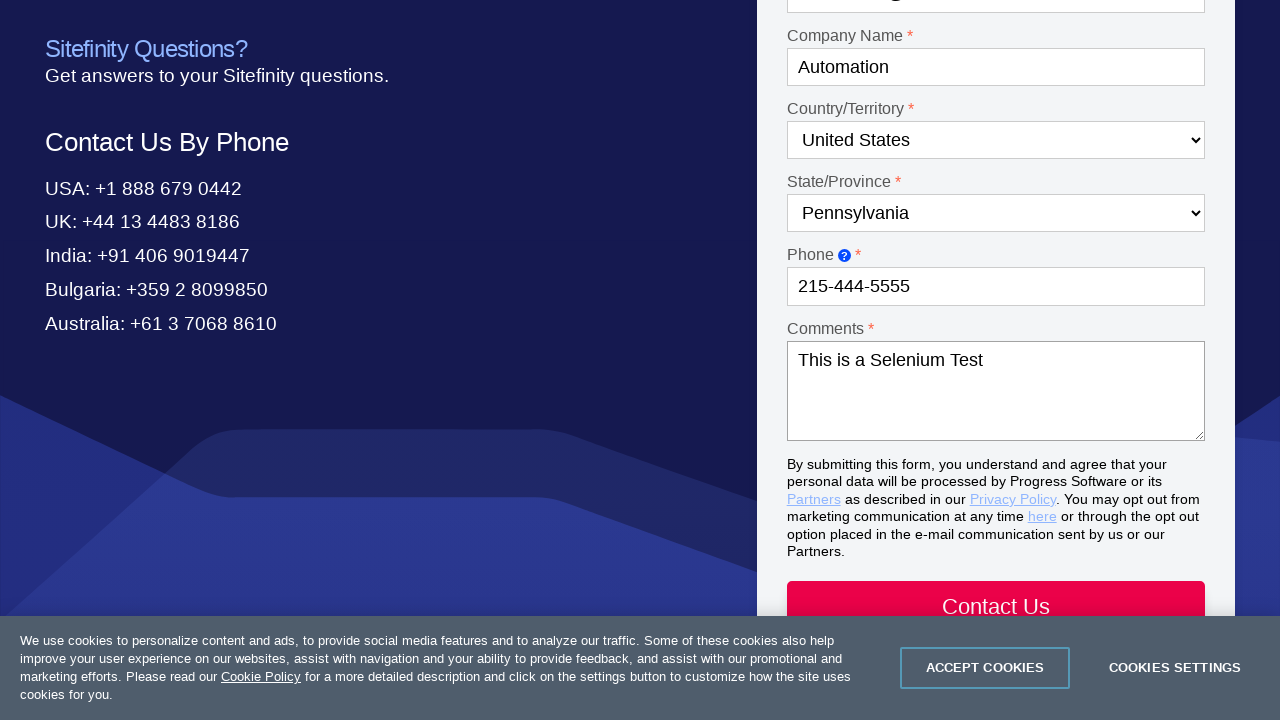